Navigates to the Demoblaze store homepage and verifies that the page title is "STORE" to confirm successful landing on the correct website.

Starting URL: https://www.demoblaze.com/

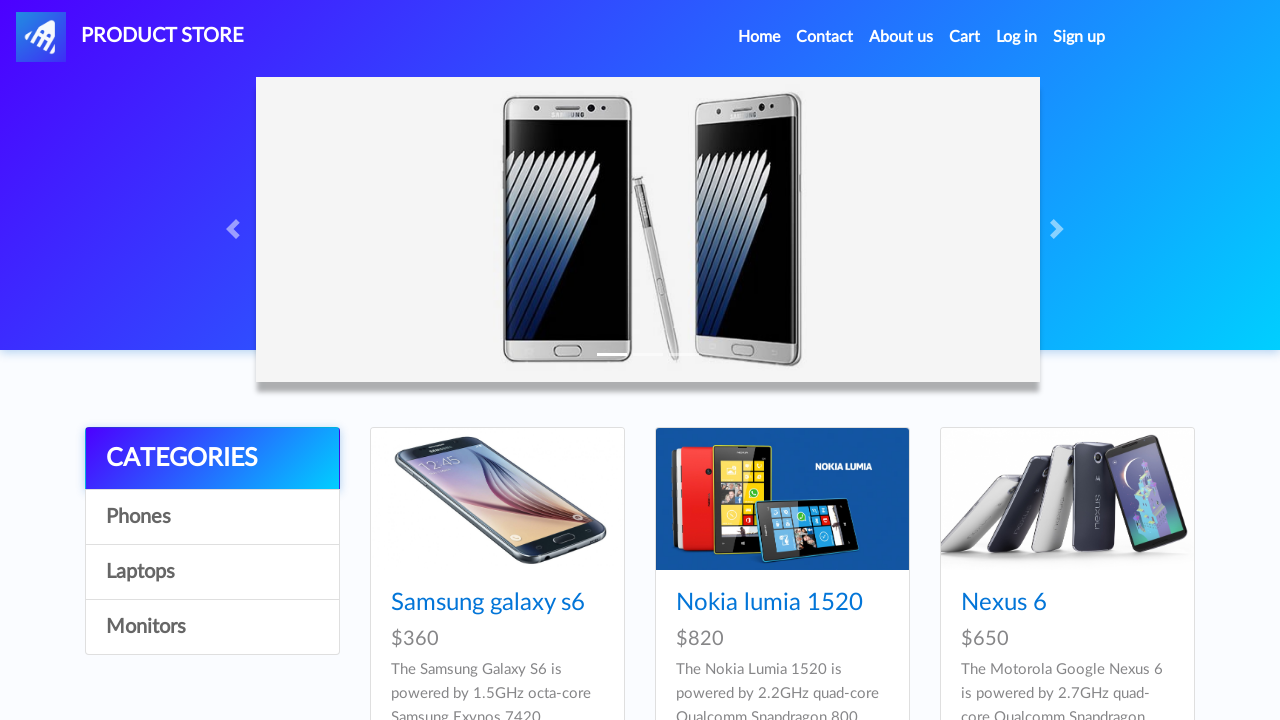

Navigated to Demoblaze store homepage
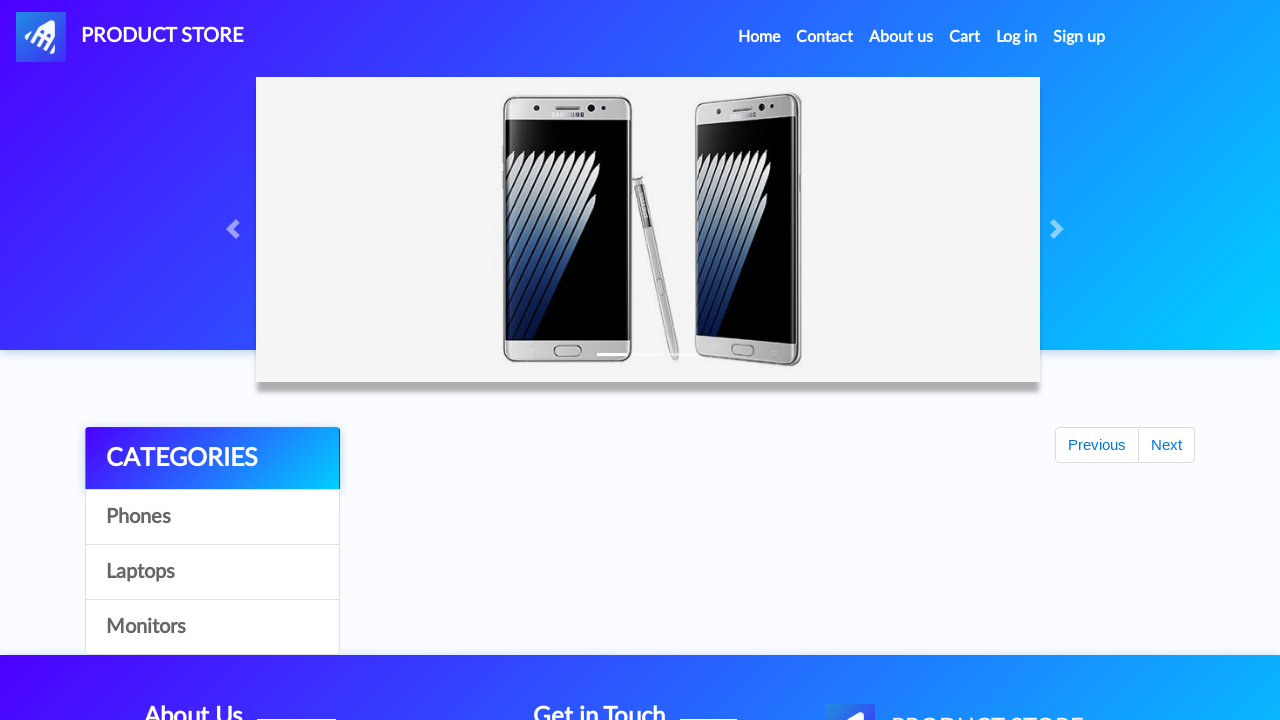

Verified page title is 'STORE'
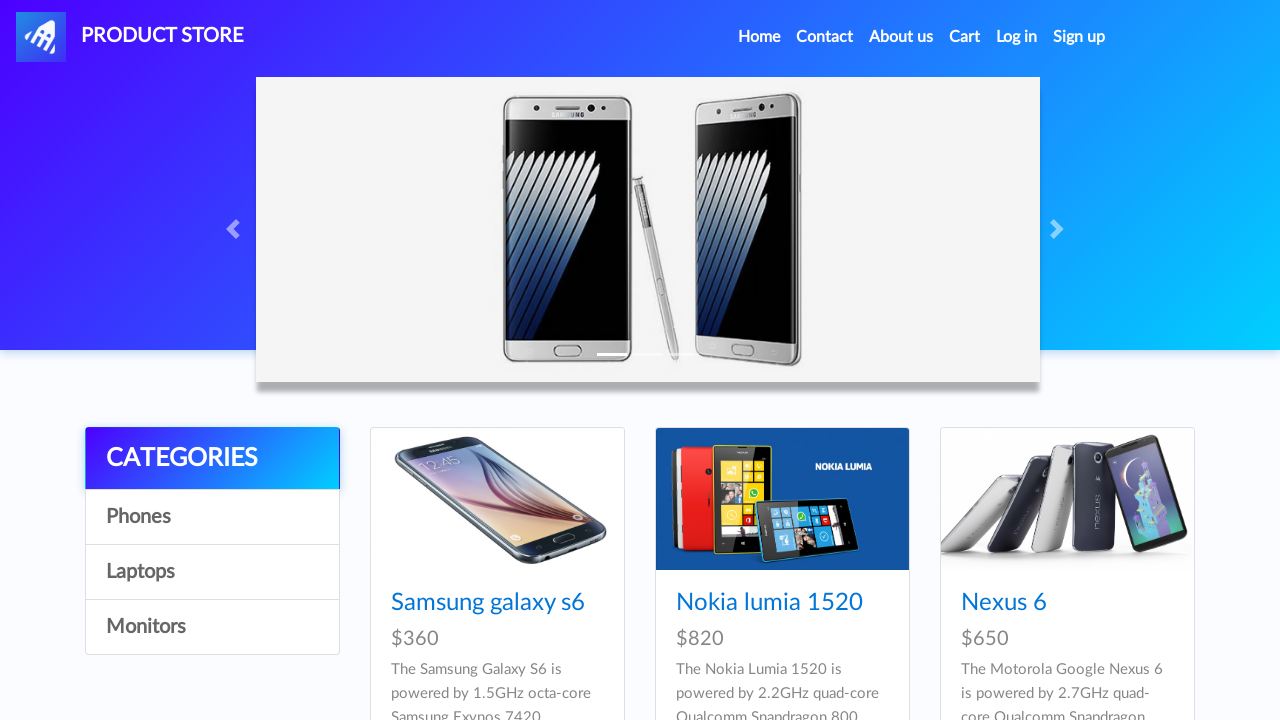

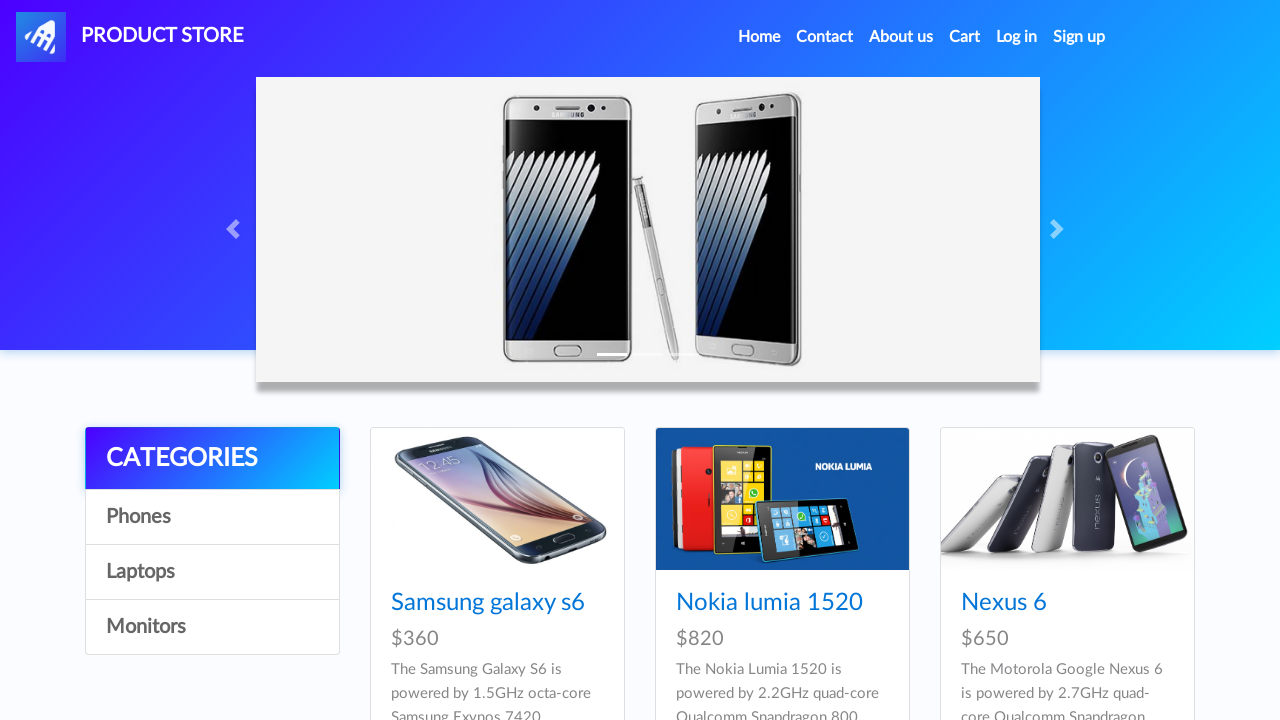